Tests checkbox selection and passenger count functionality on a flight booking form, including assertions for checkbox state and passenger count text

Starting URL: https://rahulshettyacademy.com/dropdownsPractise/

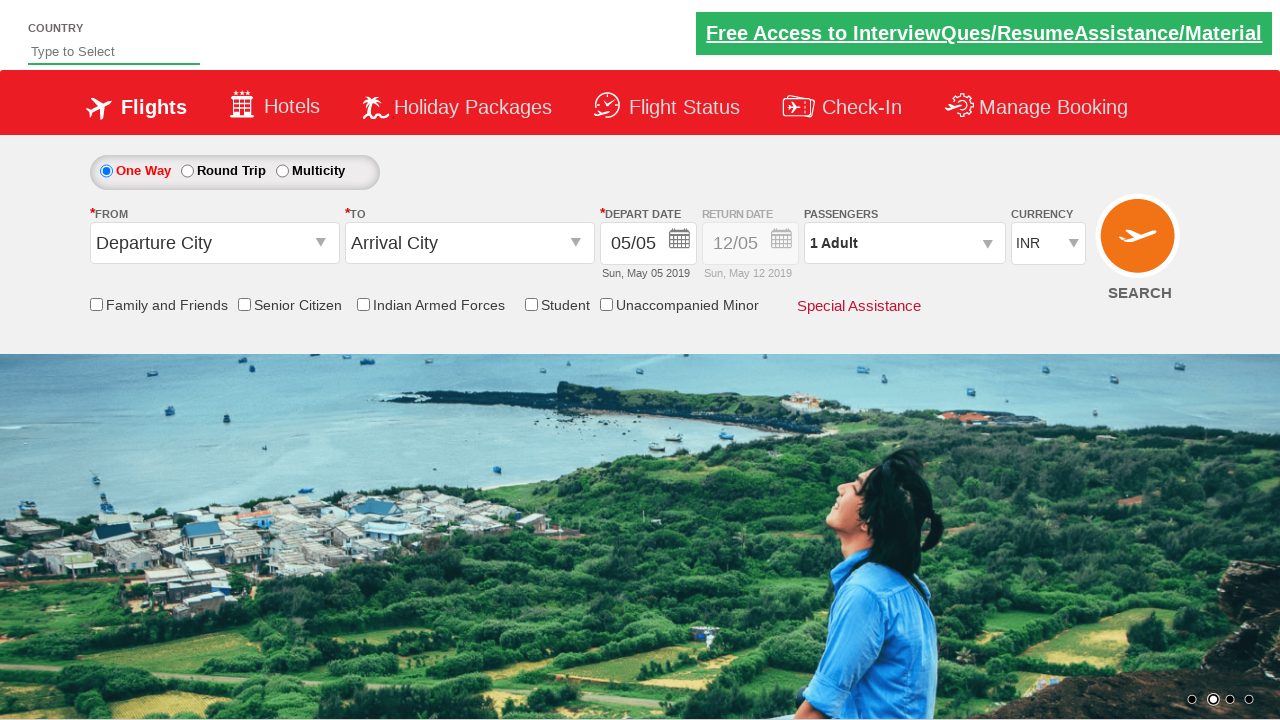

Verified senior citizen checkbox is initially unselected
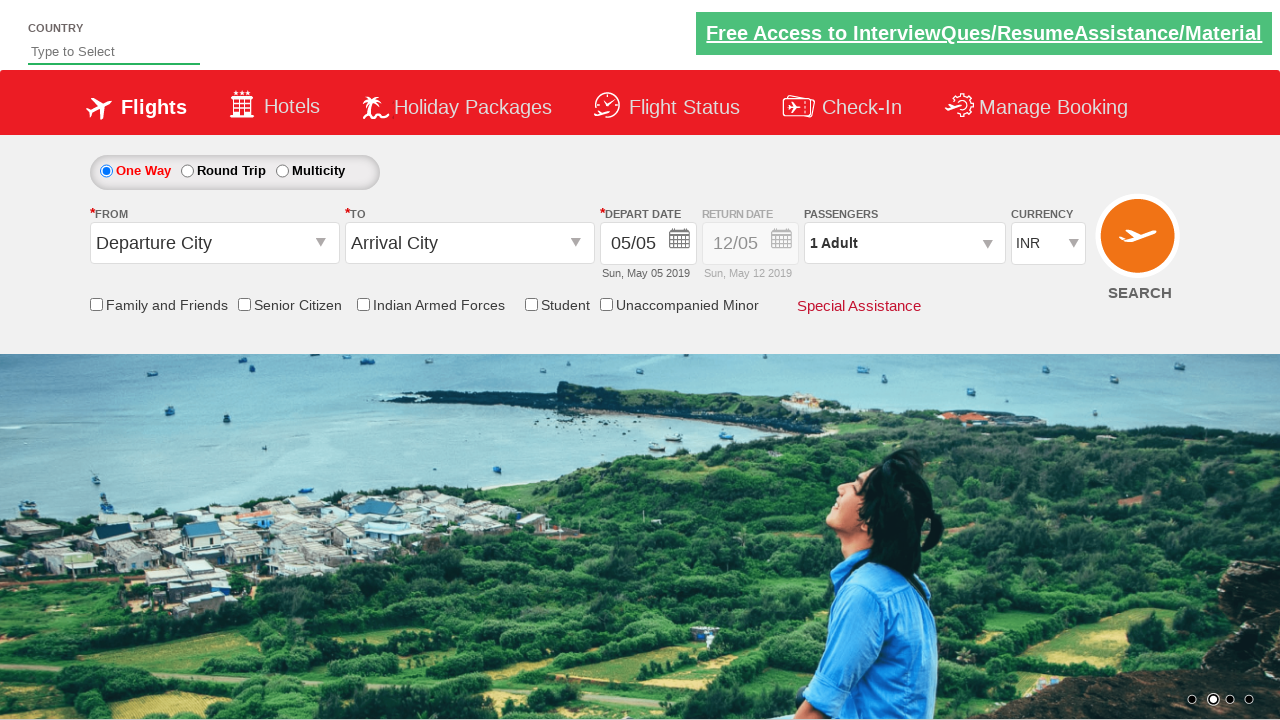

Clicked senior citizen discount checkbox at (244, 304) on input[id*='SeniorCitizenDiscount']
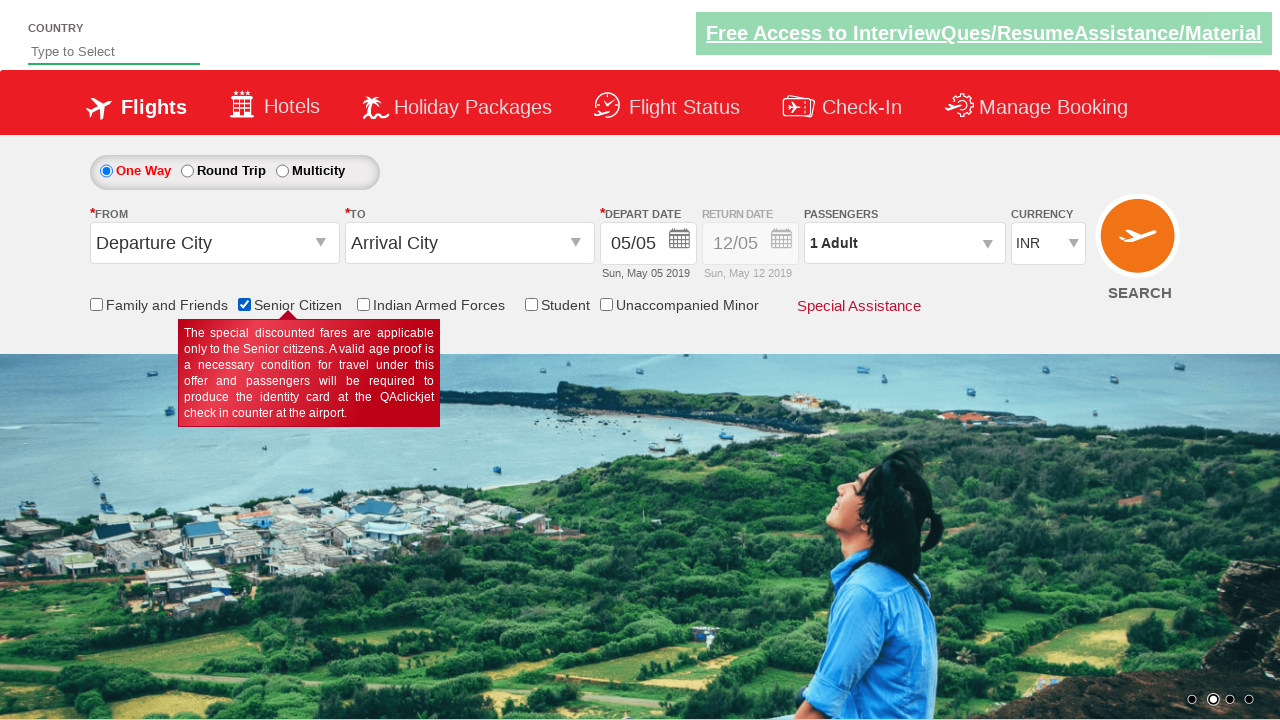

Verified senior citizen checkbox is now selected
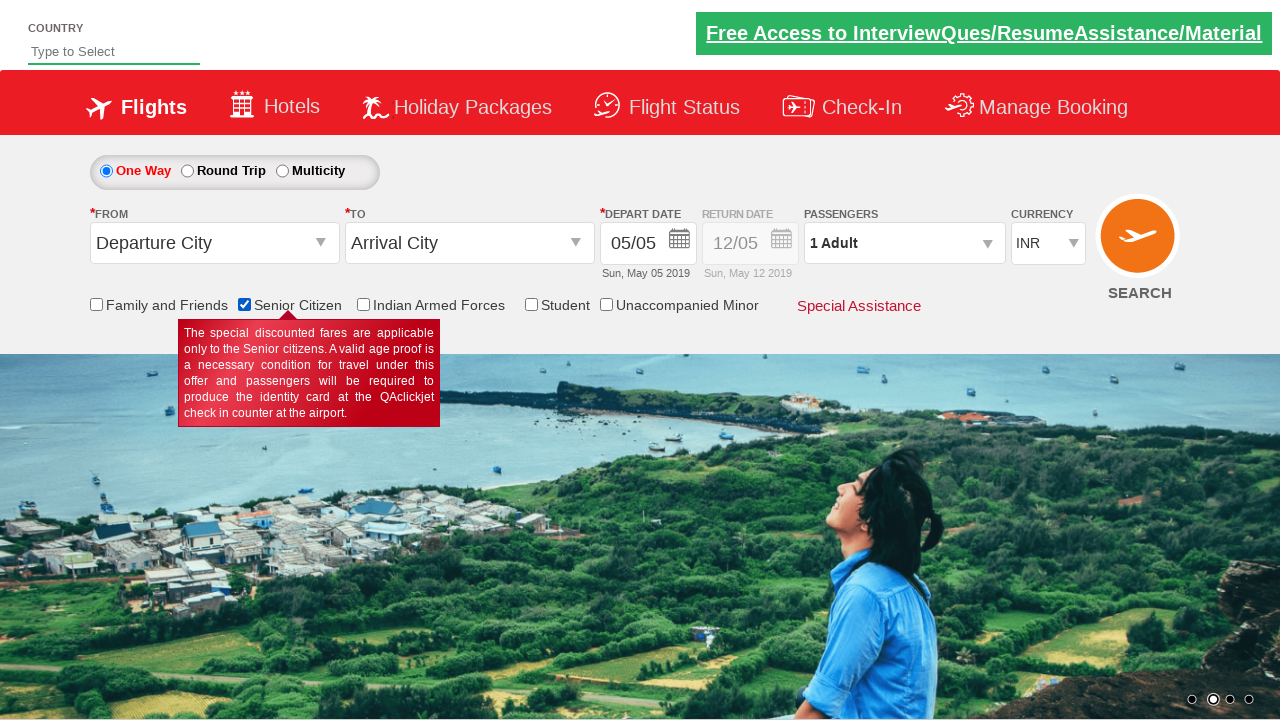

Counted 6 checkboxes on the page
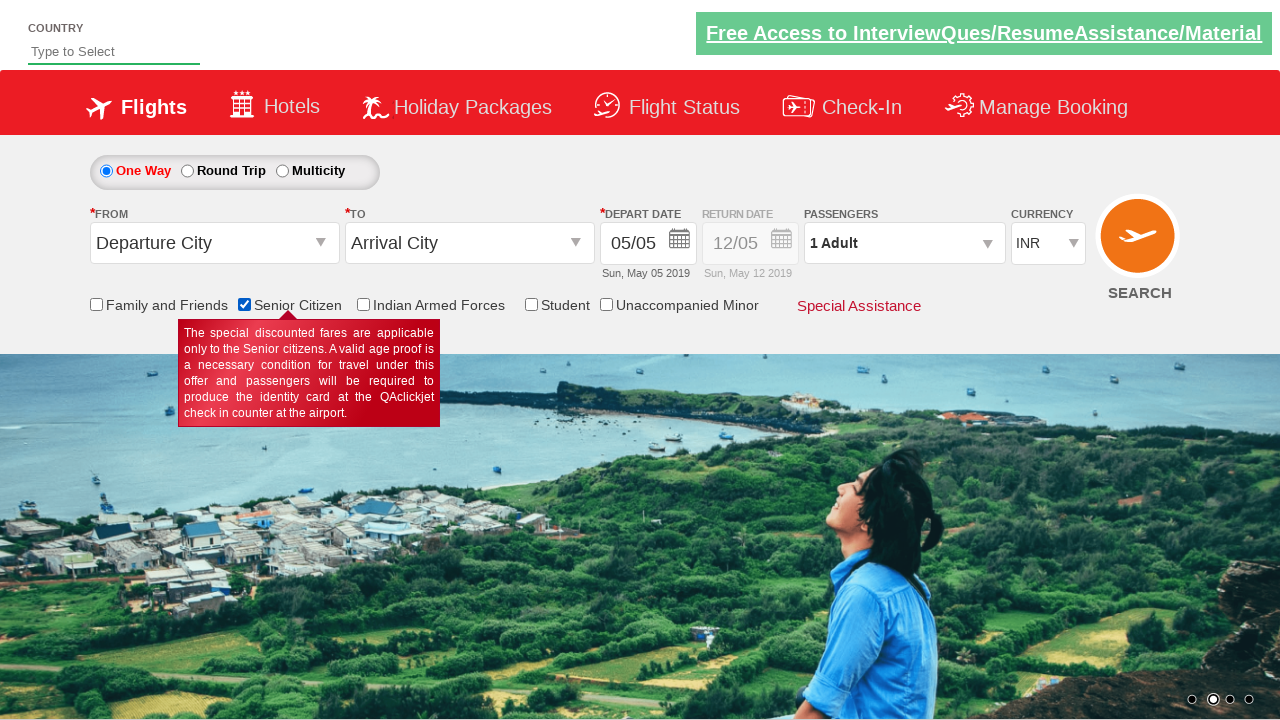

Clicked on passenger info dropdown at (904, 243) on #divpaxinfo
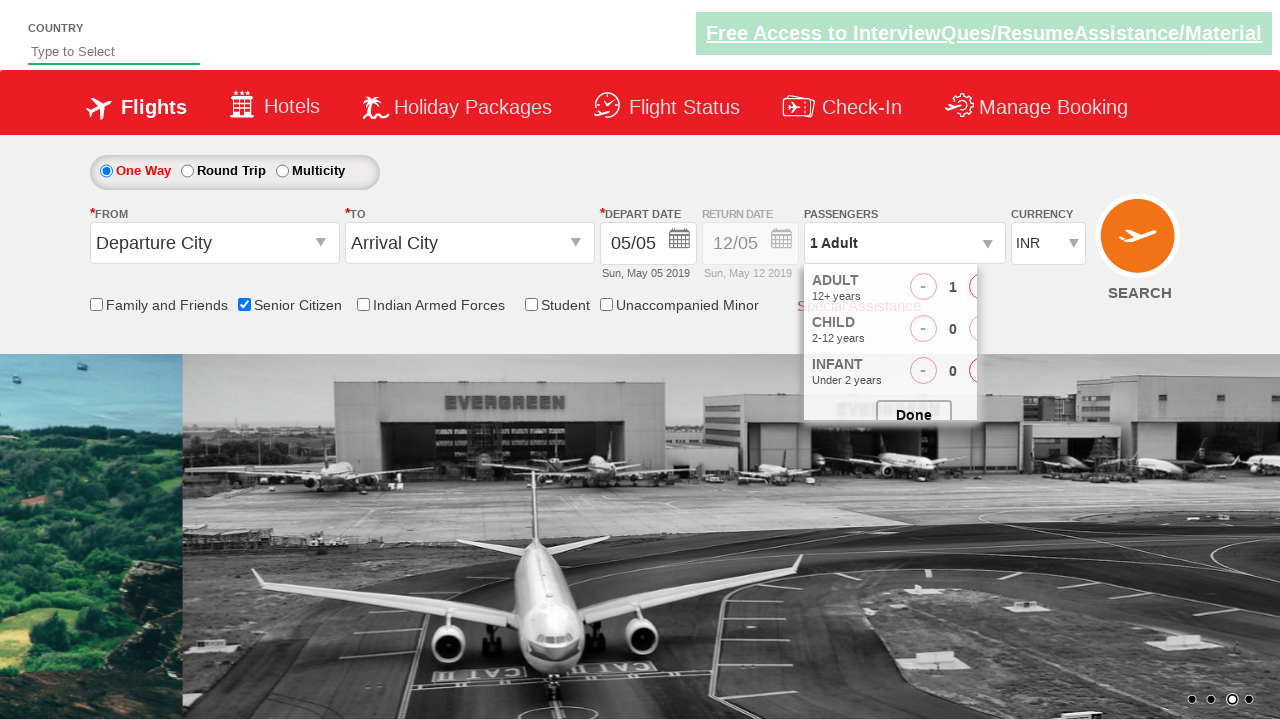

Clicked increase adult button (iteration 1 of 4) at (982, 288) on #hrefIncAdt
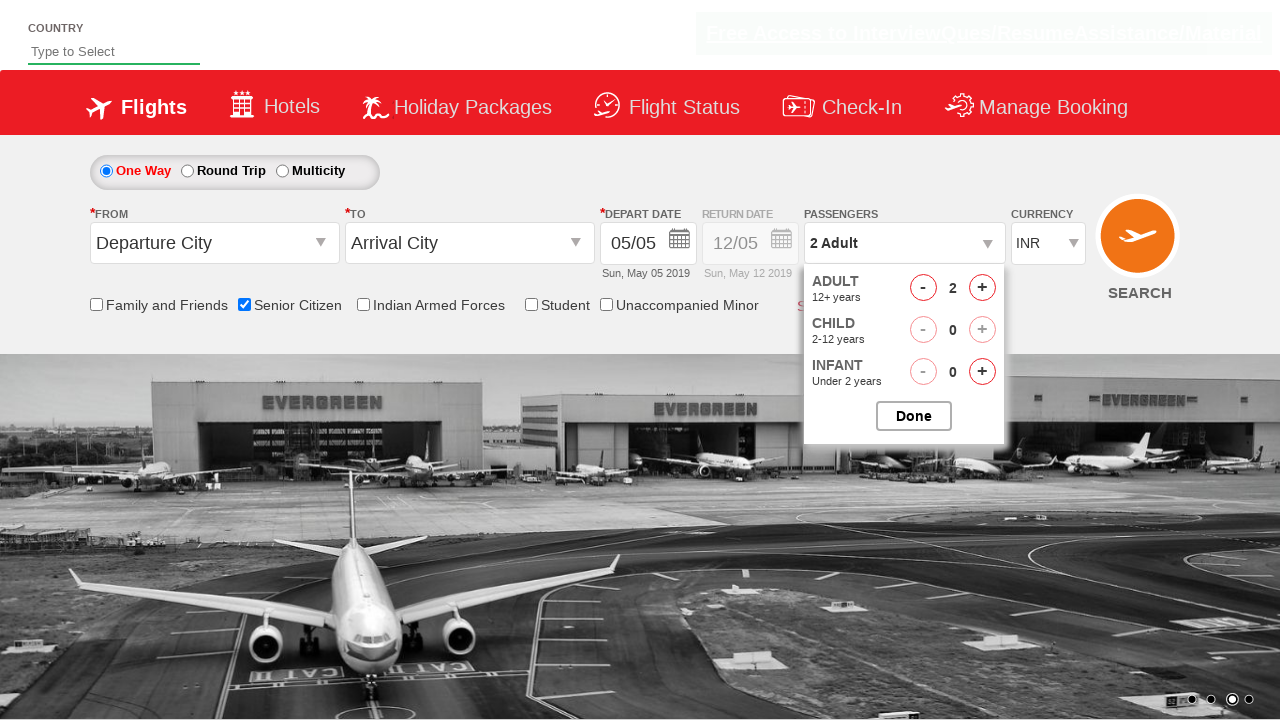

Clicked increase adult button (iteration 2 of 4) at (982, 288) on #hrefIncAdt
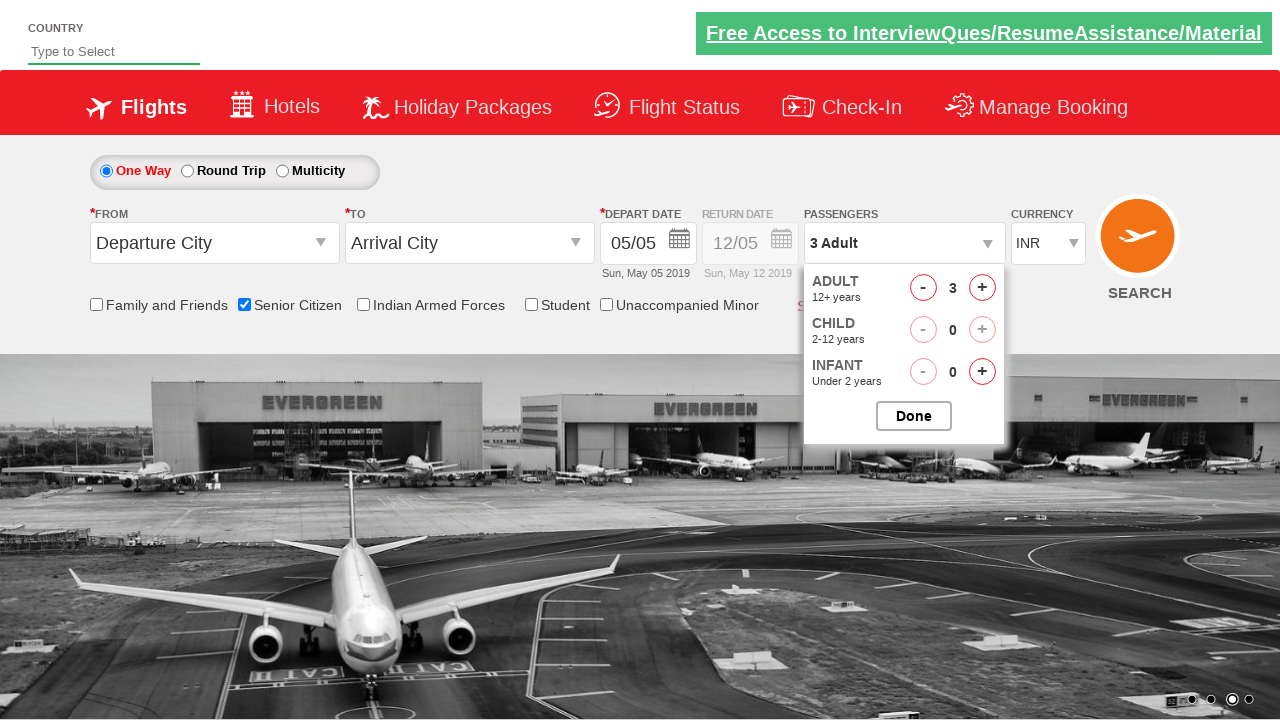

Clicked increase adult button (iteration 3 of 4) at (982, 288) on #hrefIncAdt
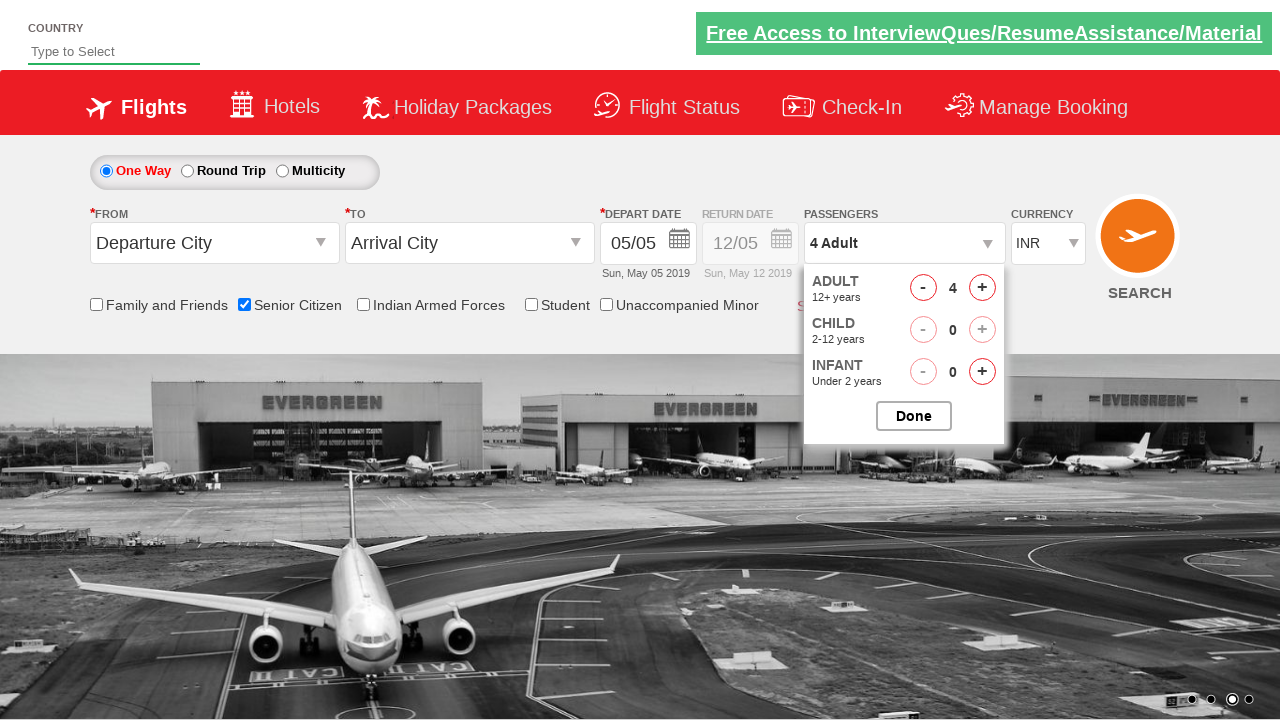

Clicked increase adult button (iteration 4 of 4) at (982, 288) on #hrefIncAdt
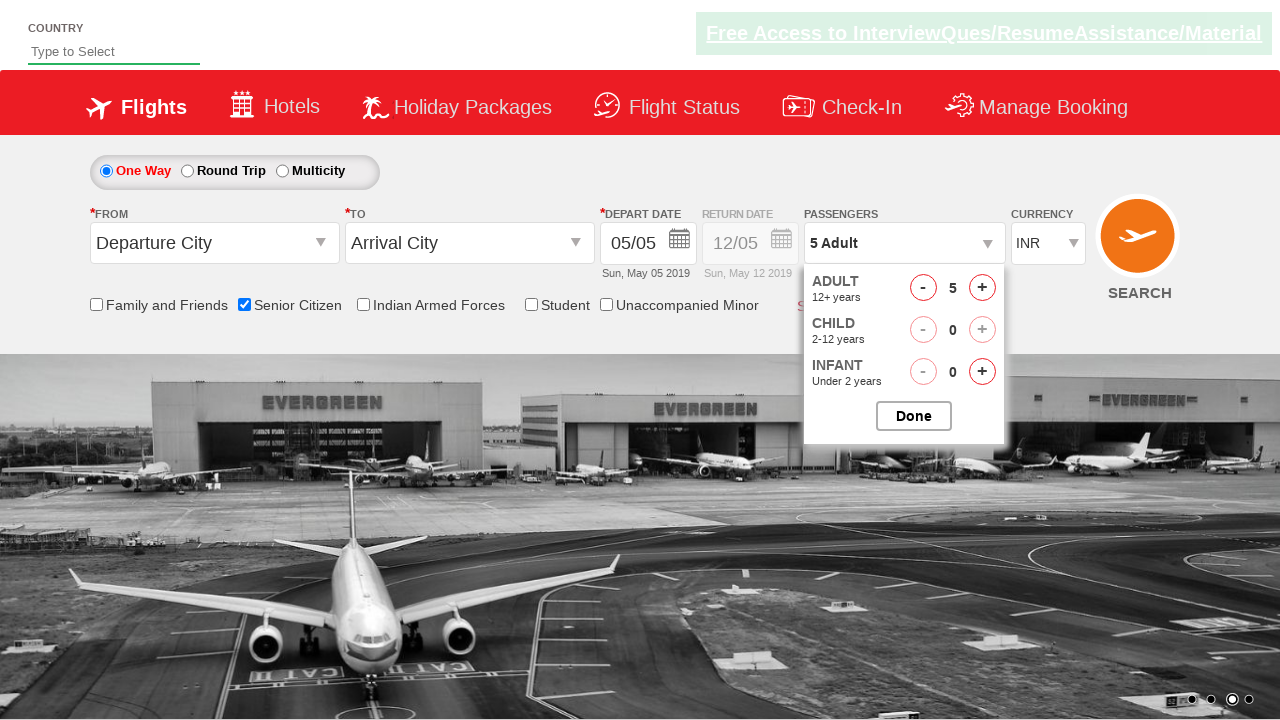

Closed passenger selection dropdown at (914, 416) on #btnclosepaxoption
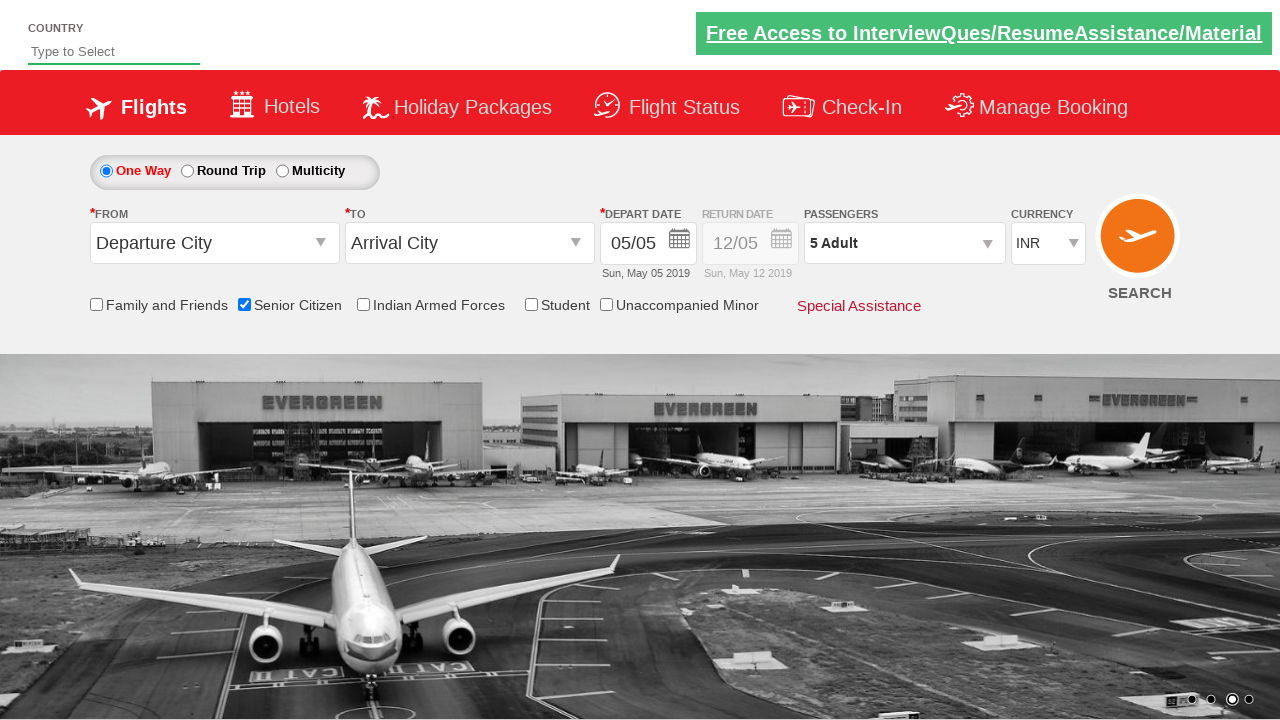

Retrieved passenger count text: '5 Adult'
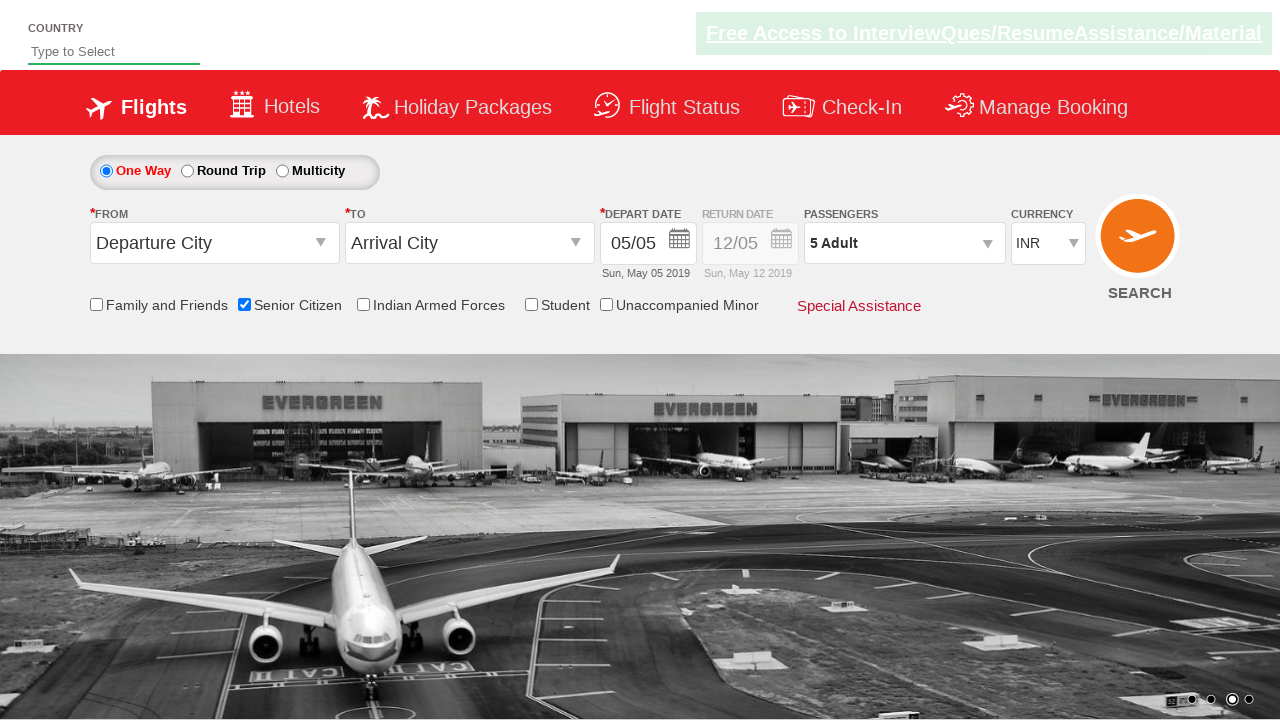

Verified passenger count text is '5 Adult'
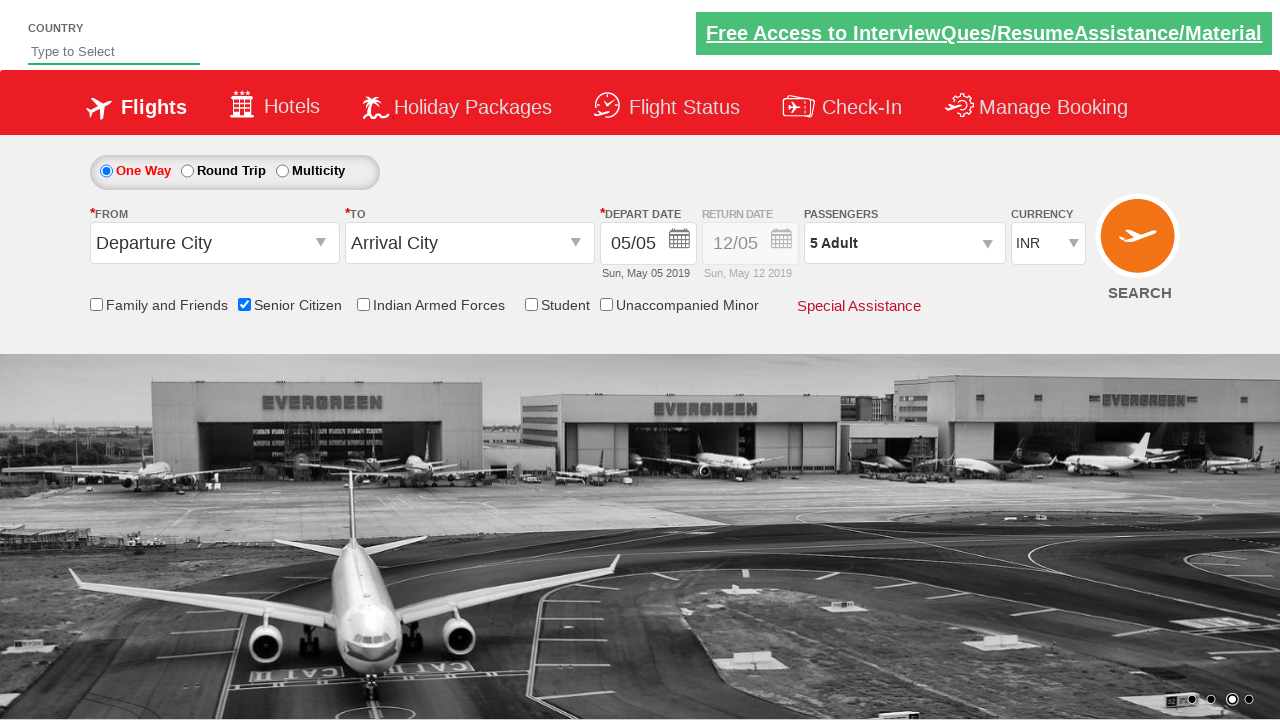

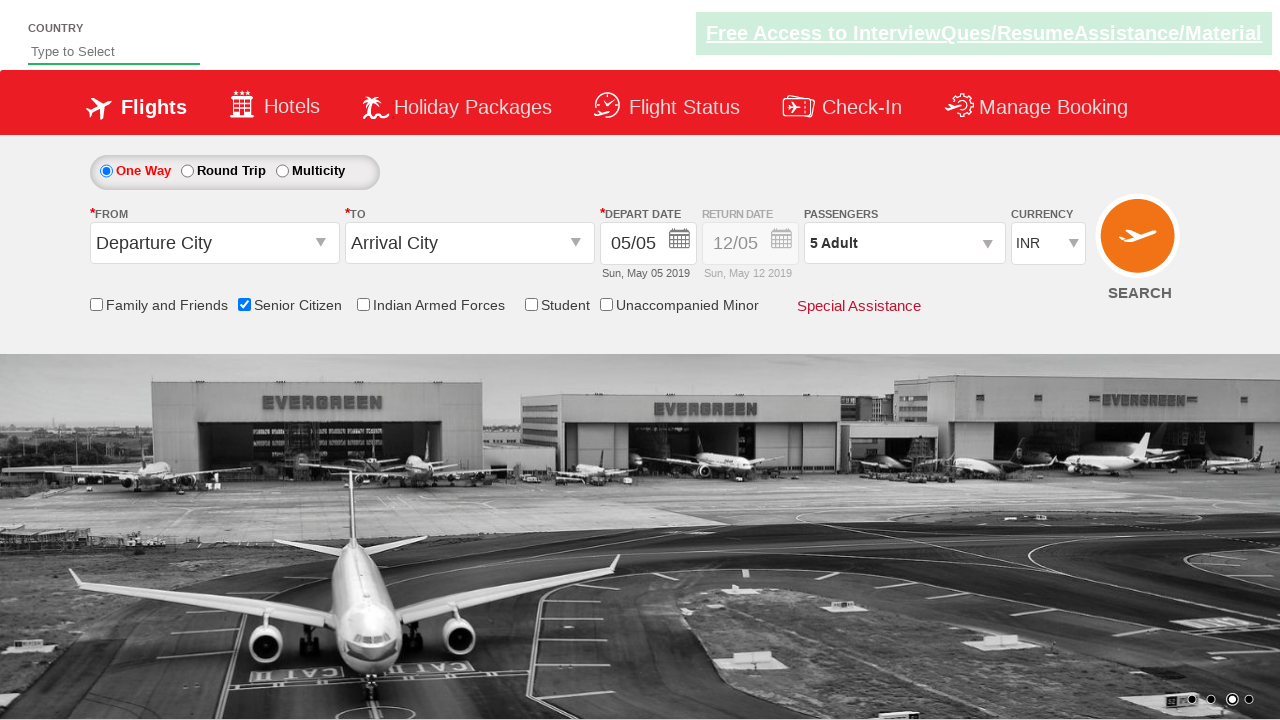